Tests table row management functionality by repeatedly adding new rows with form data and confirming the additions

Starting URL: https://www.tutorialrepublic.com/snippets/bootstrap/table-with-add-and-delete-row-feature.php

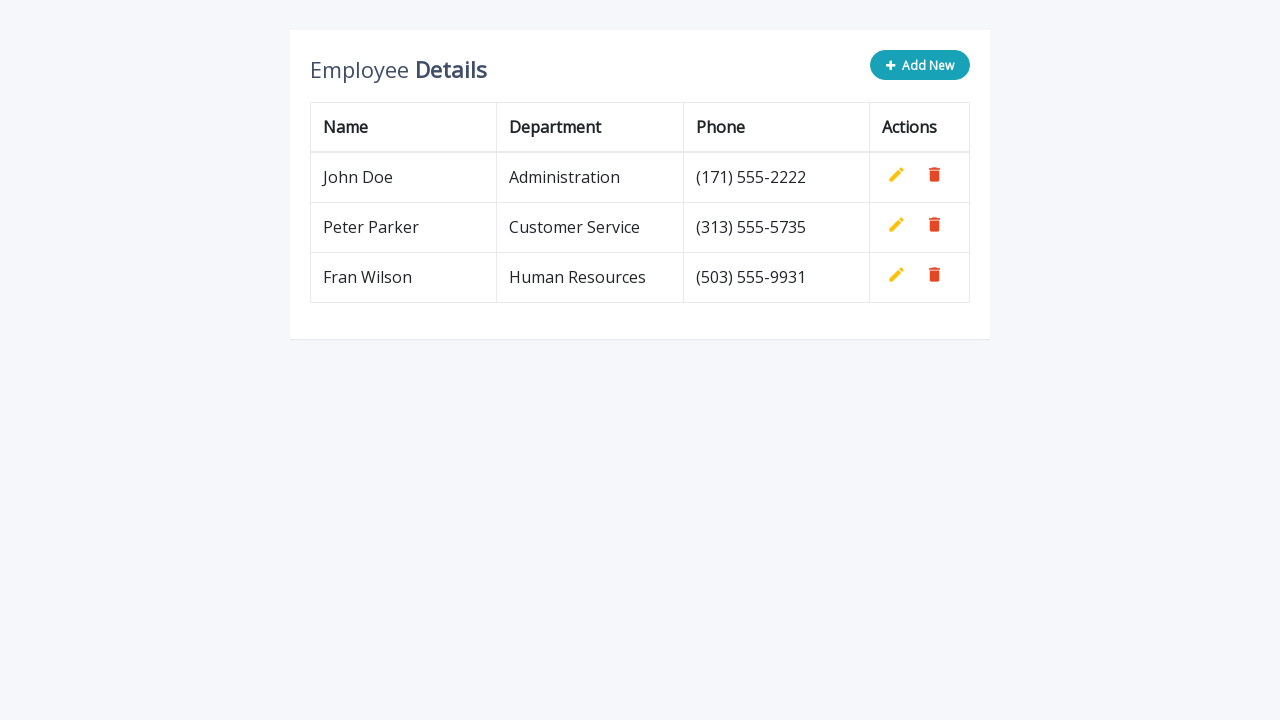

Navigated to table row management page
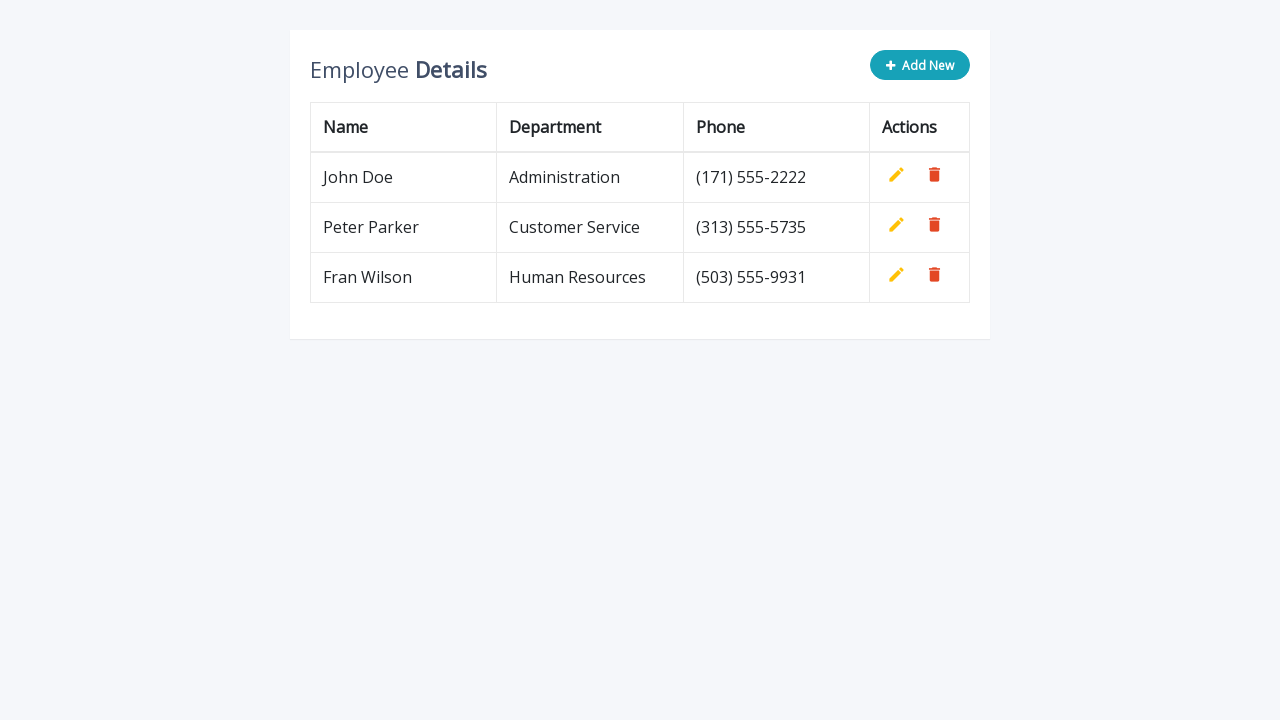

Clicked 'Add New' button (iteration 1) at (920, 65) on .add-new
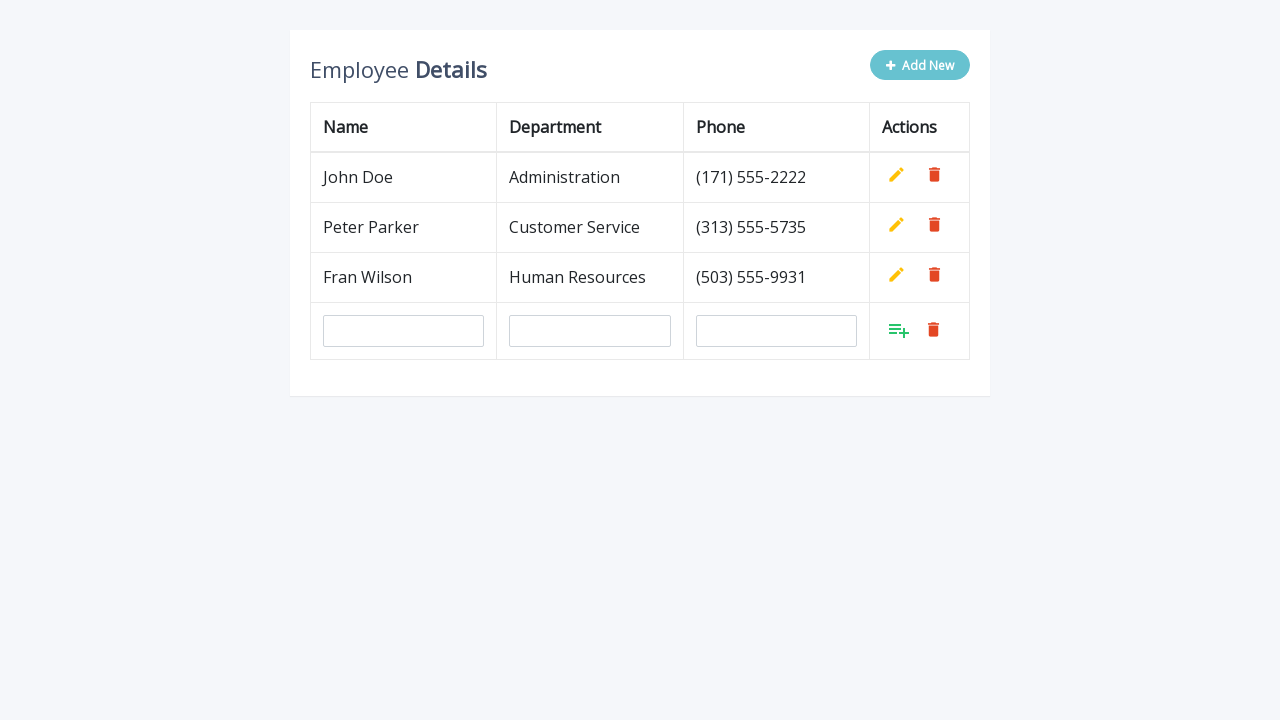

Filled in name field with 'Jovana Tomcic' on input[name='name']
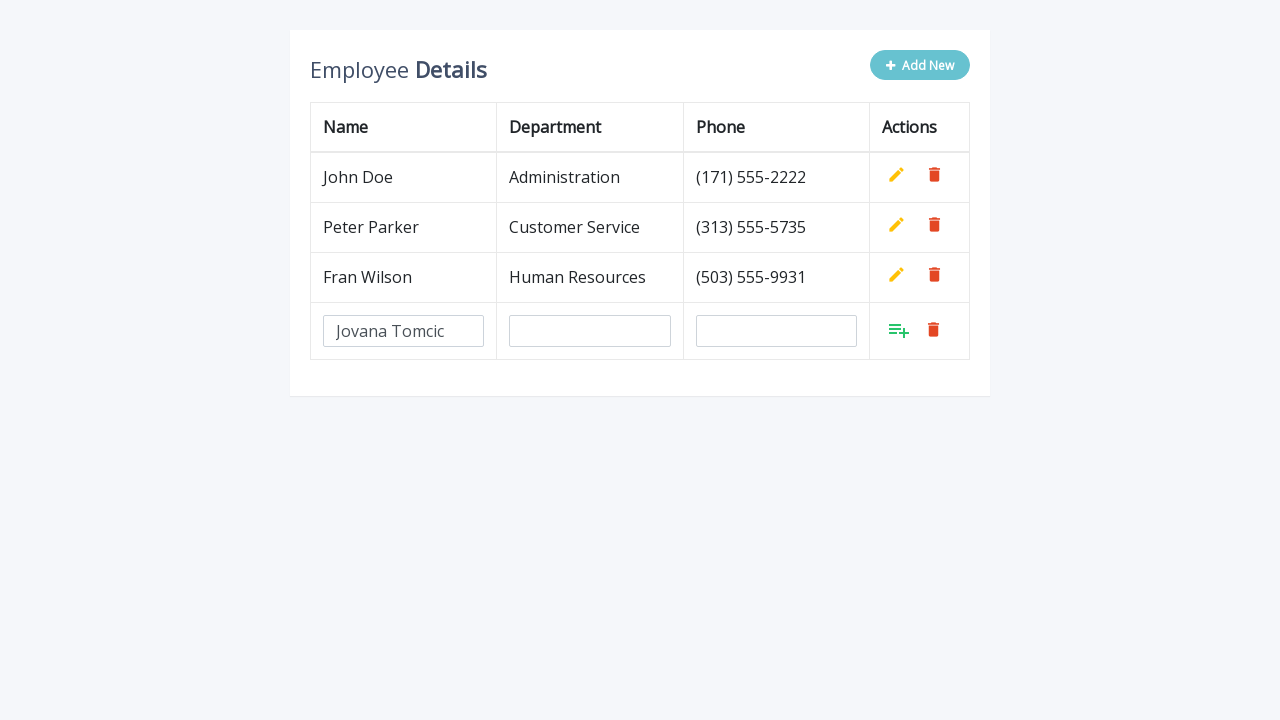

Filled in department field with 'Pedagogy' on input[name='department']
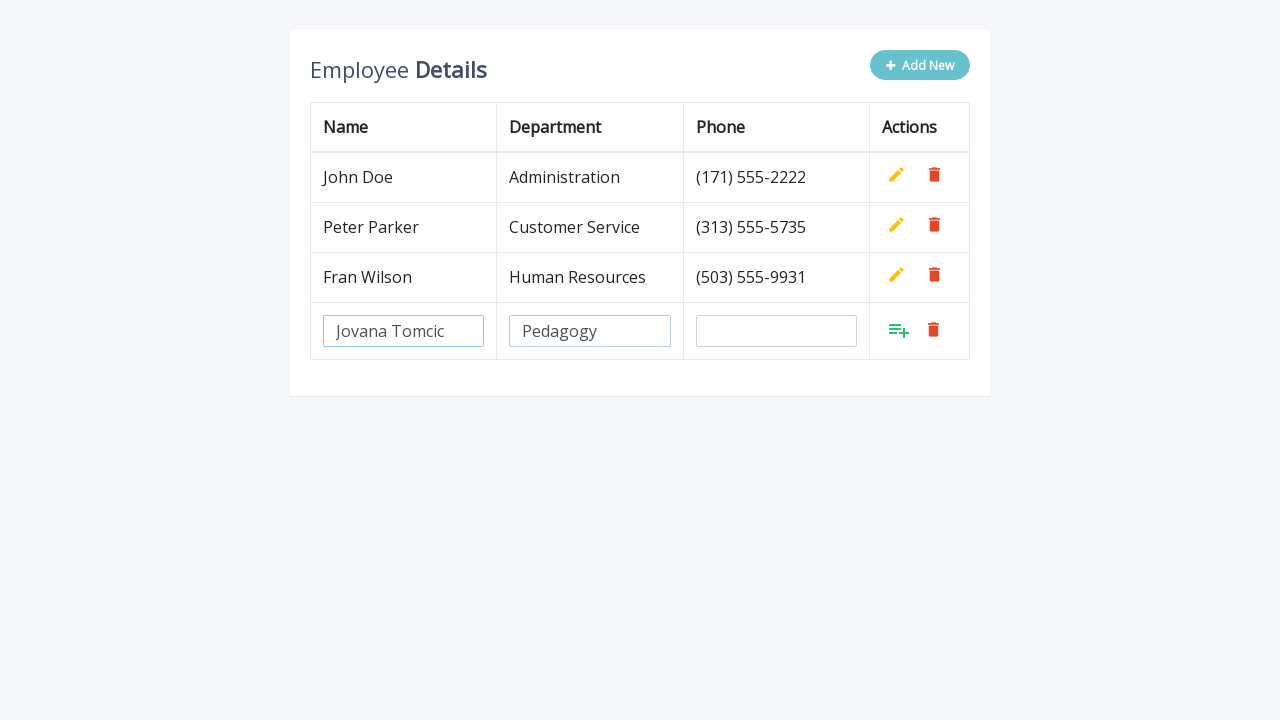

Filled in phone field with '545454545454' on input[name='phone']
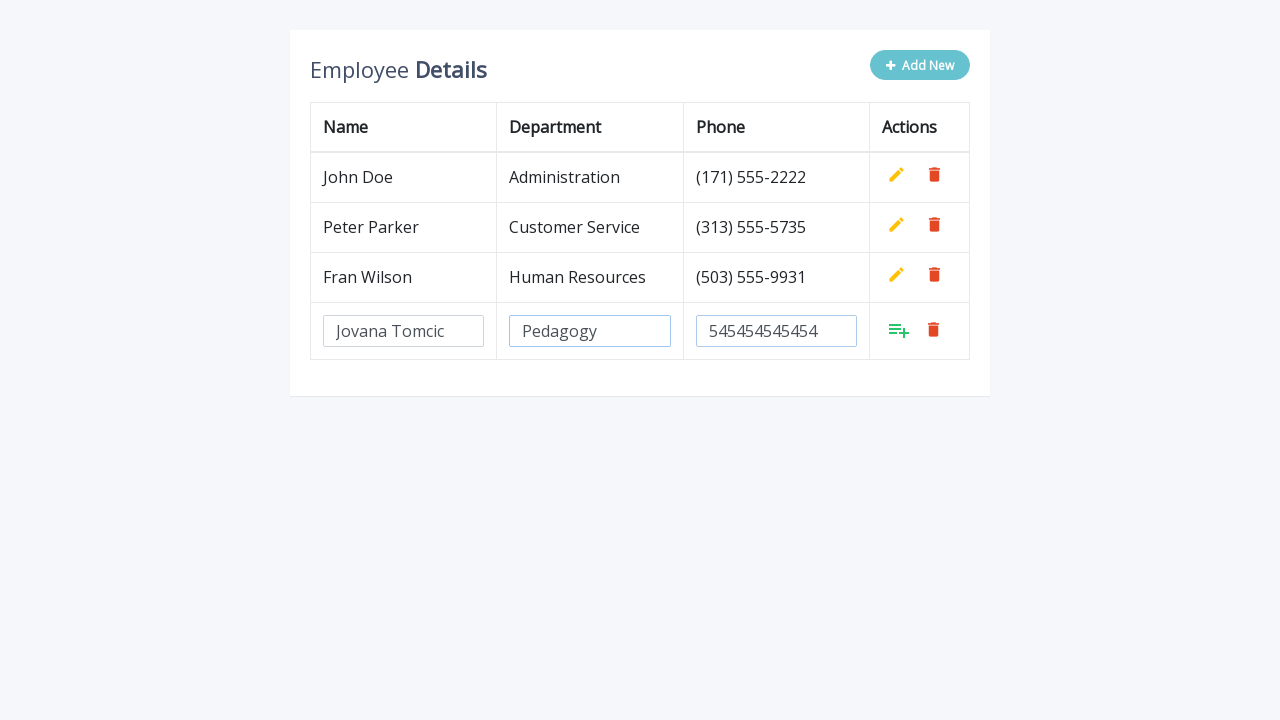

Clicked checkmark to confirm row 1 addition at (899, 330) on //tbody/tr[4]/td[4]/a[1]
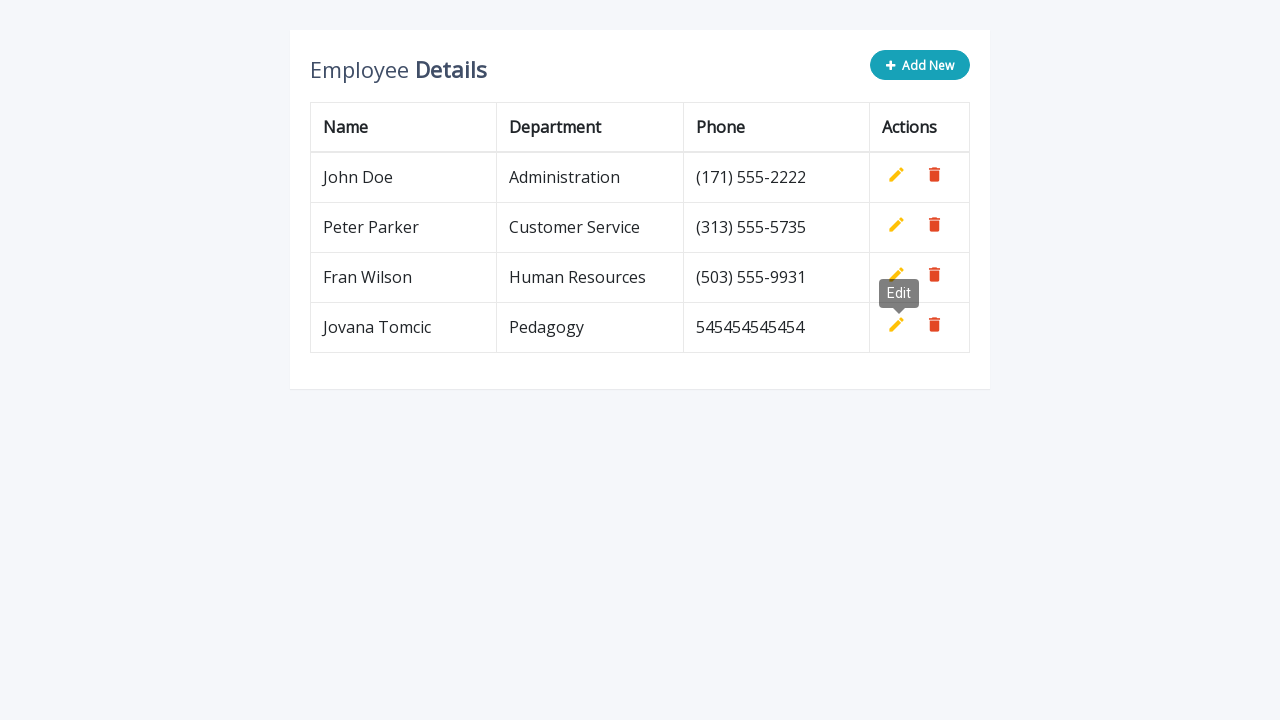

Waited 500ms before next iteration
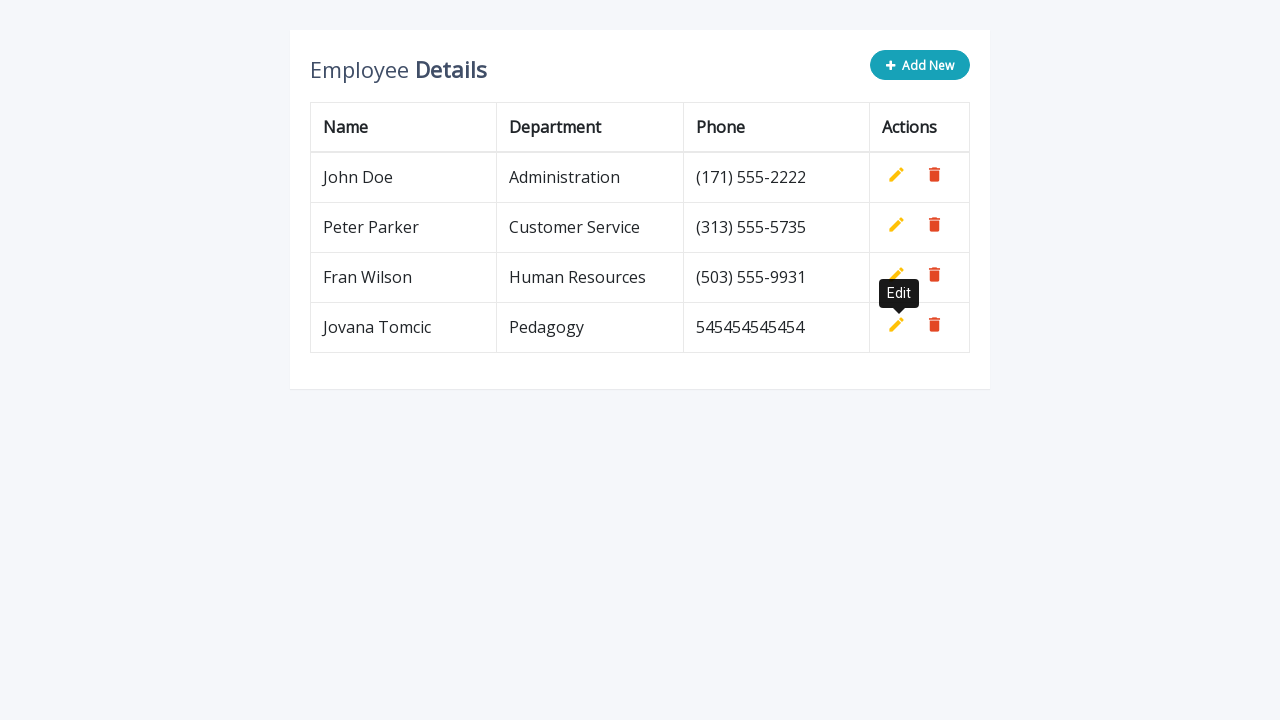

Clicked 'Add New' button (iteration 2) at (920, 65) on .add-new
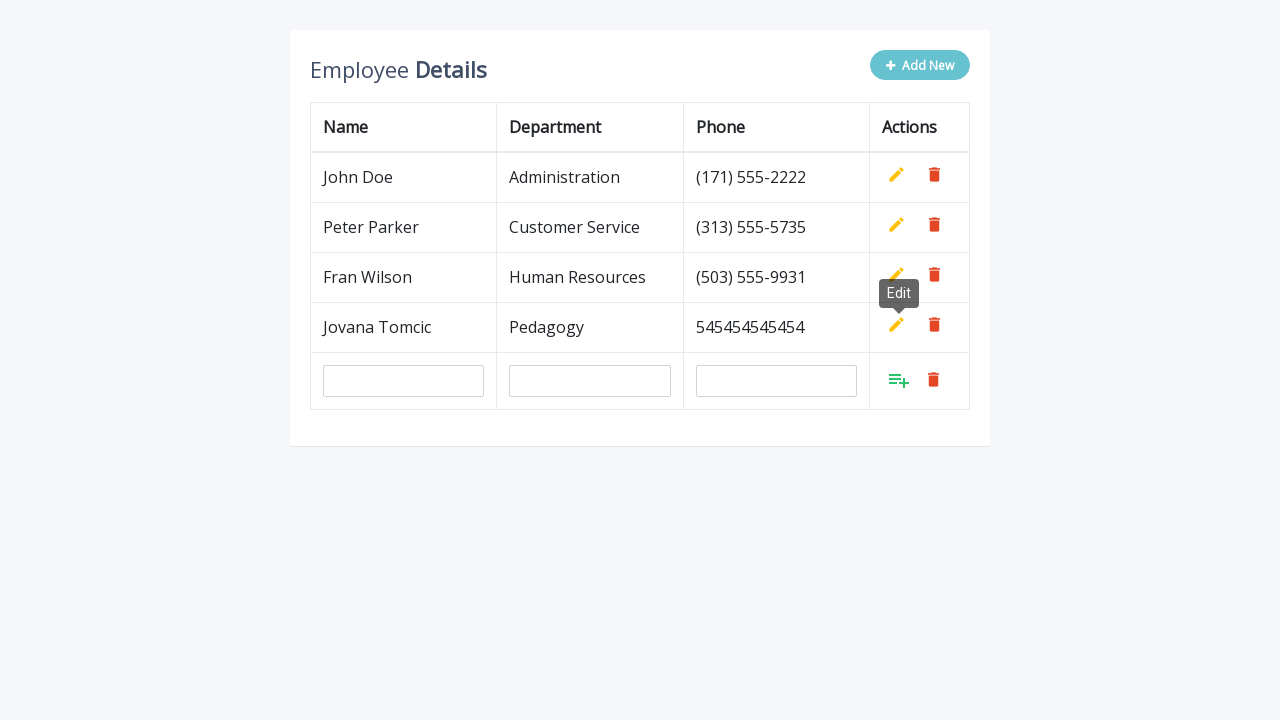

Filled in name field with 'Jovana Tomcic' on input[name='name']
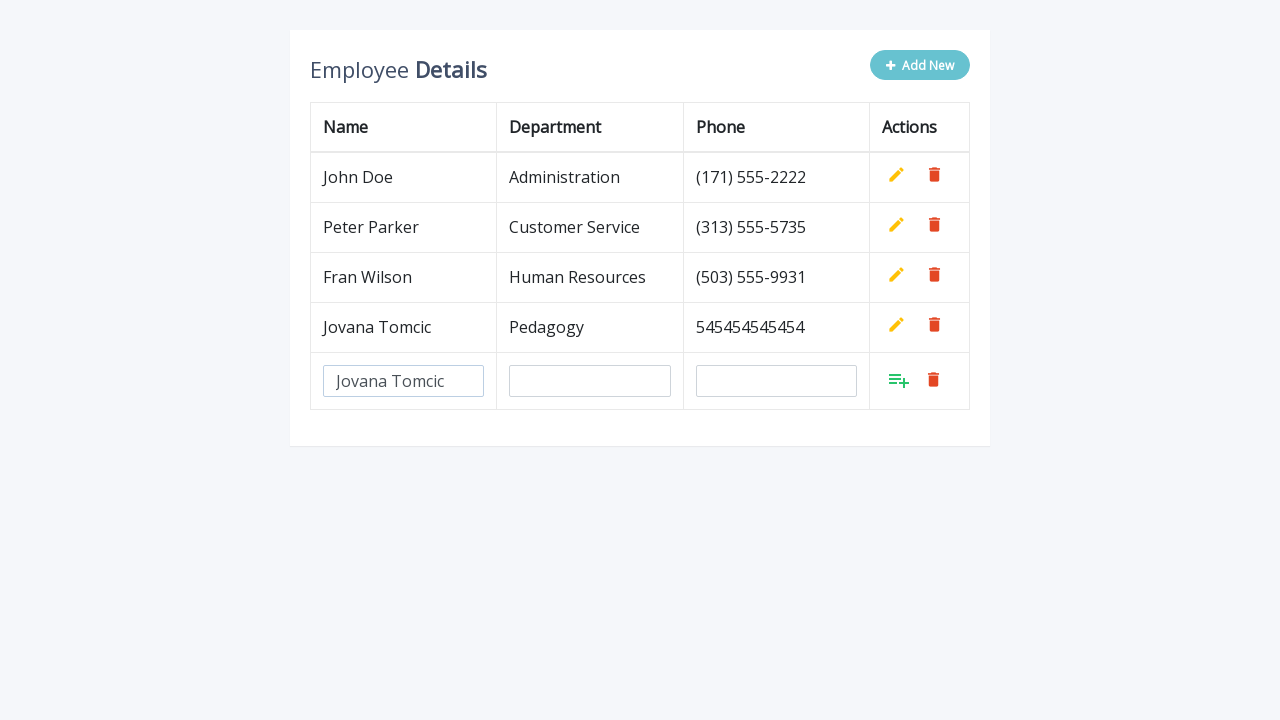

Filled in department field with 'Pedagogy' on input[name='department']
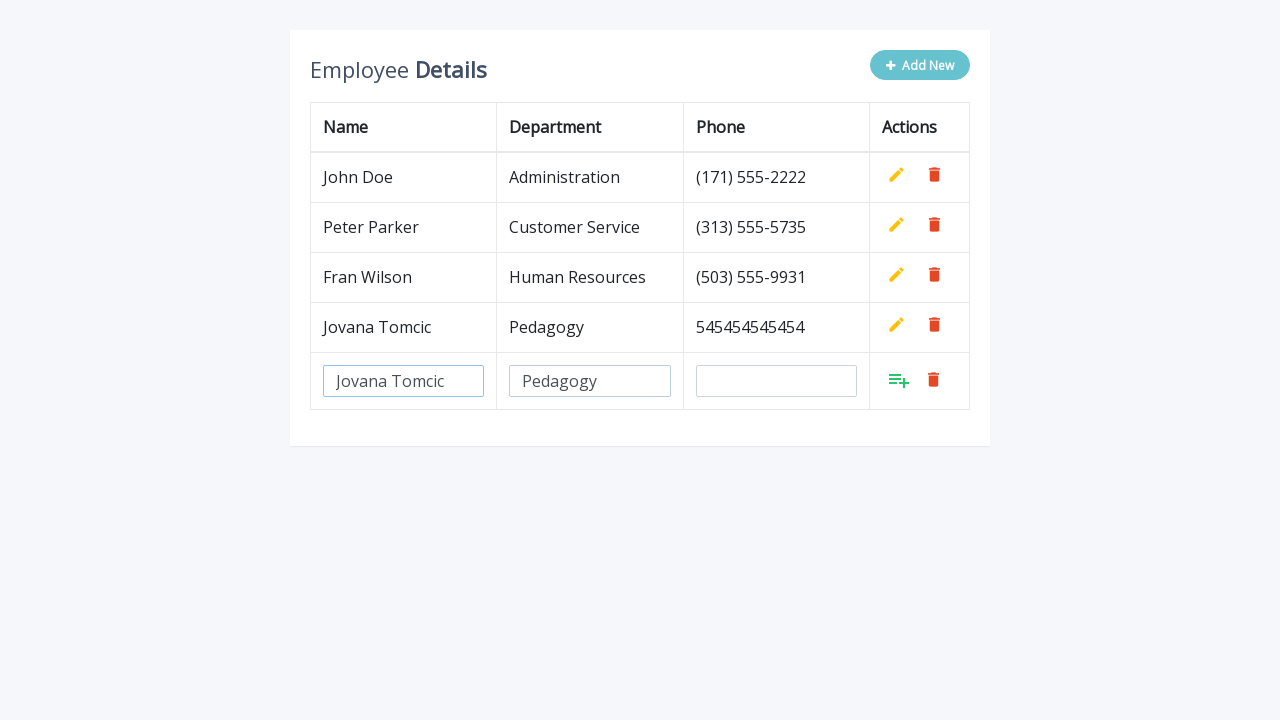

Filled in phone field with '545454545454' on input[name='phone']
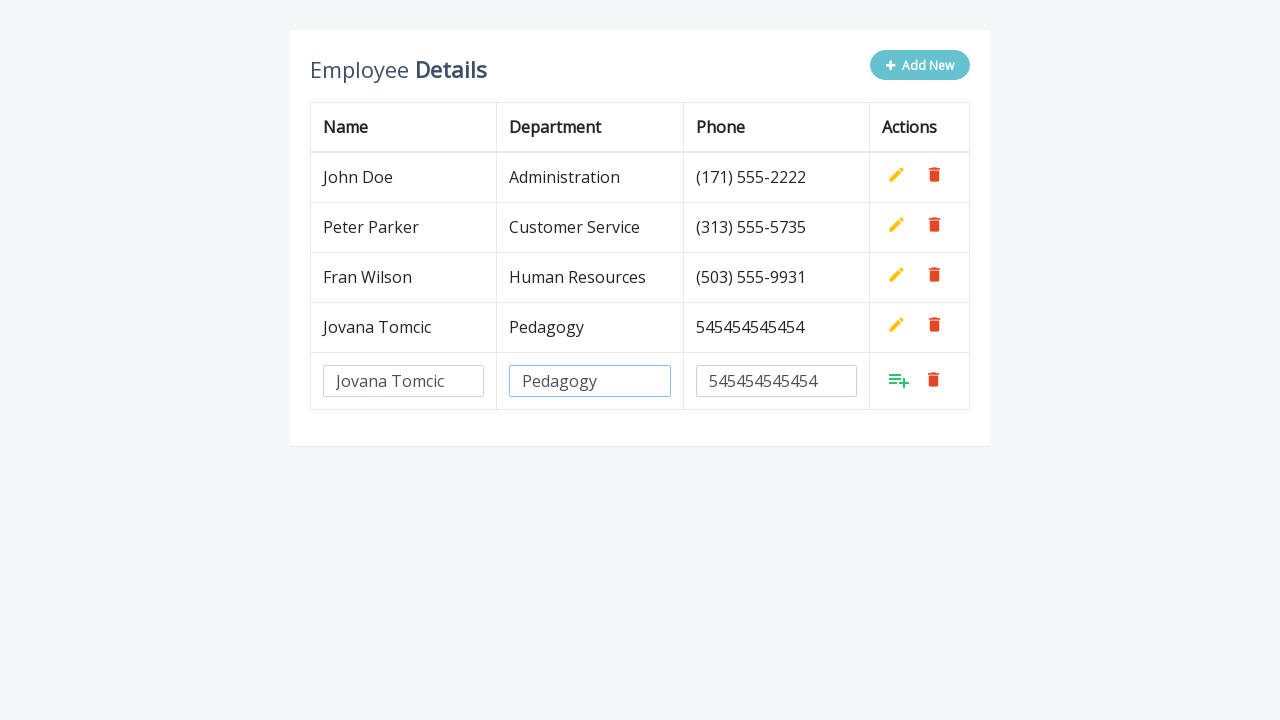

Clicked checkmark to confirm row 2 addition at (899, 380) on //tbody/tr[5]/td[4]/a[1]
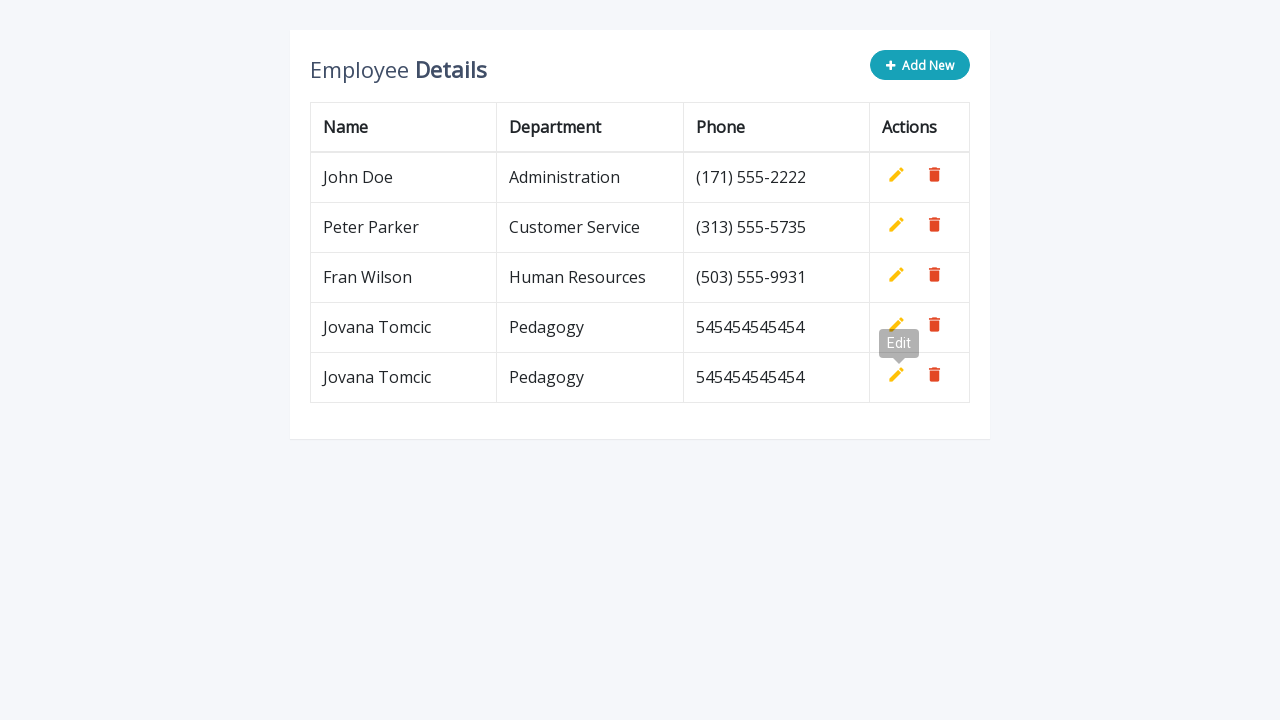

Waited 500ms before next iteration
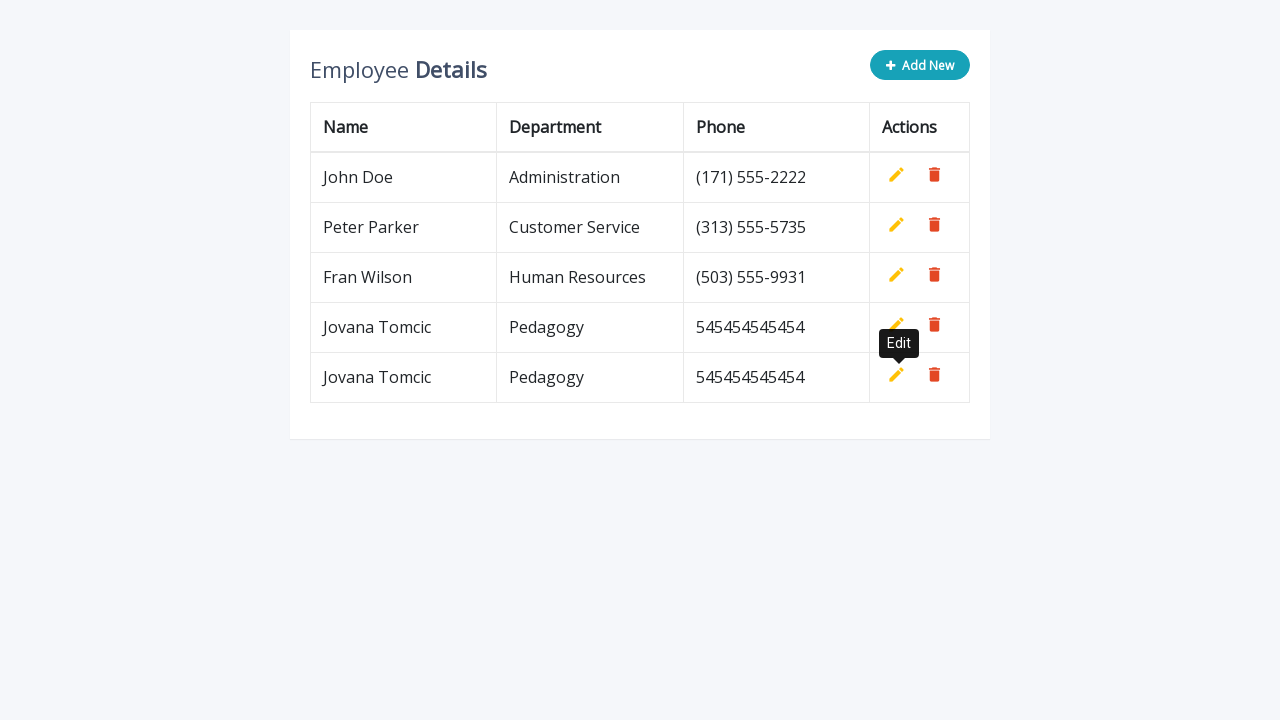

Clicked 'Add New' button (iteration 3) at (920, 65) on .add-new
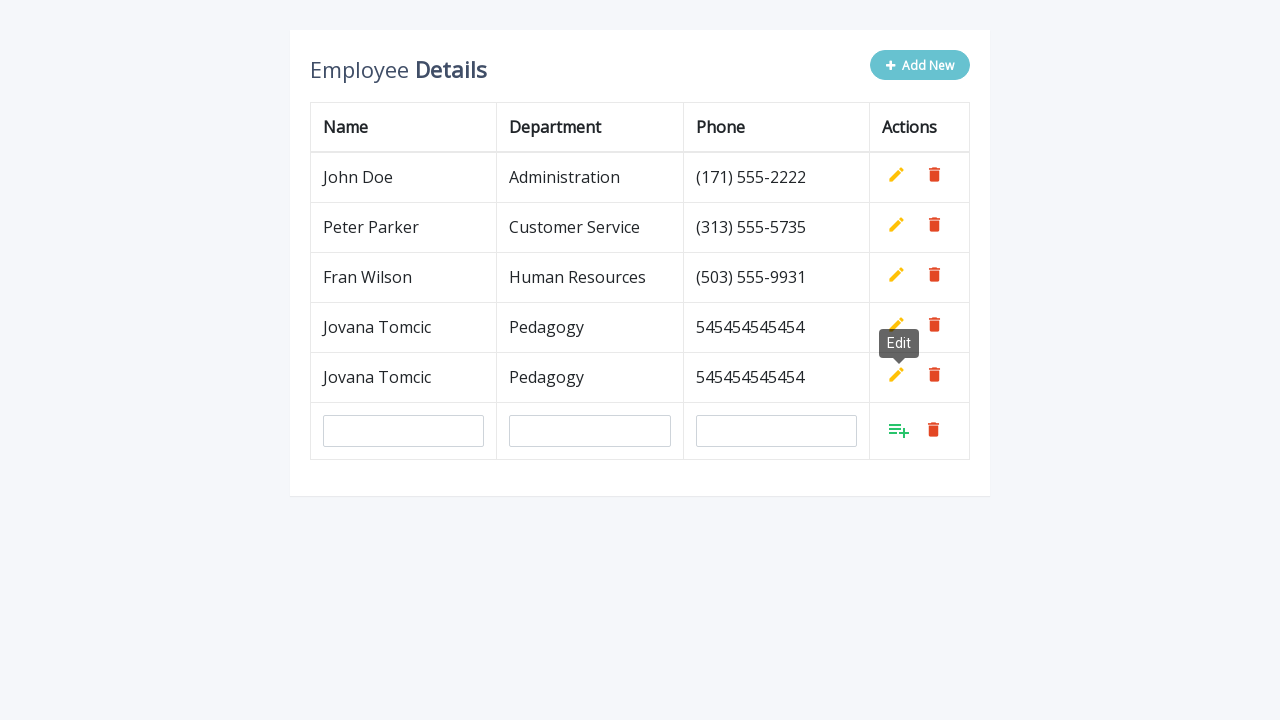

Filled in name field with 'Jovana Tomcic' on input[name='name']
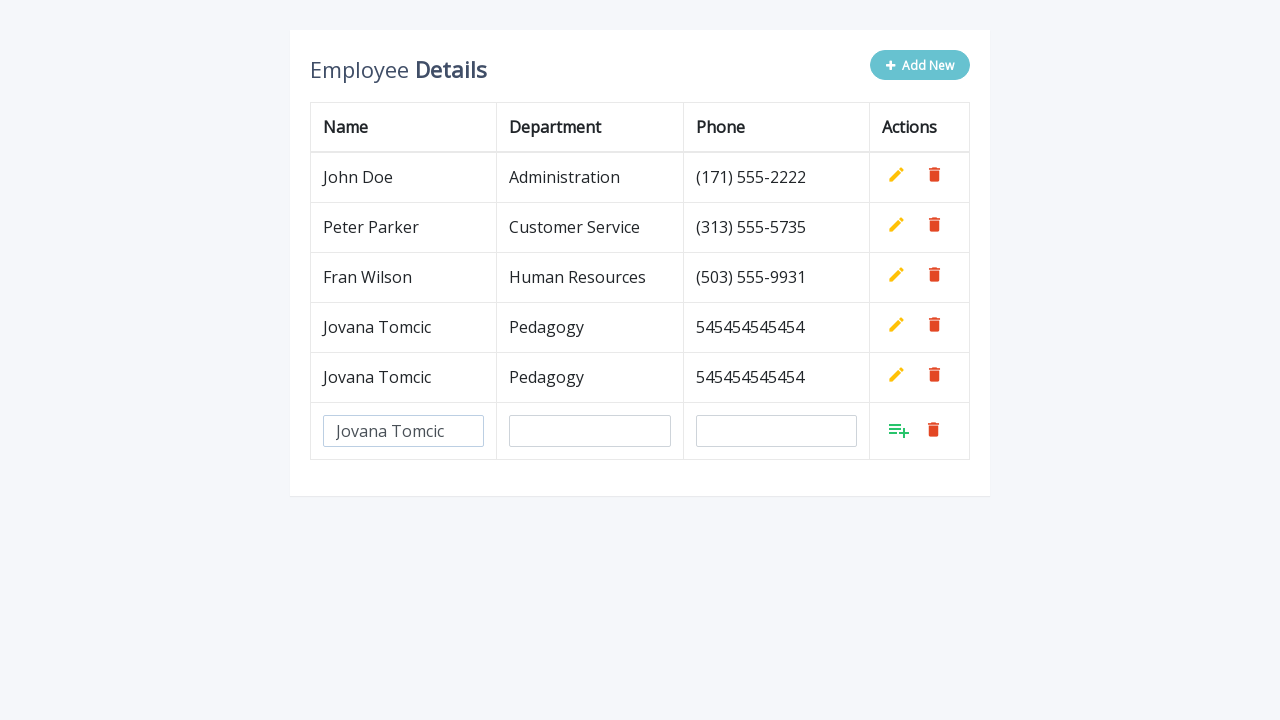

Filled in department field with 'Pedagogy' on input[name='department']
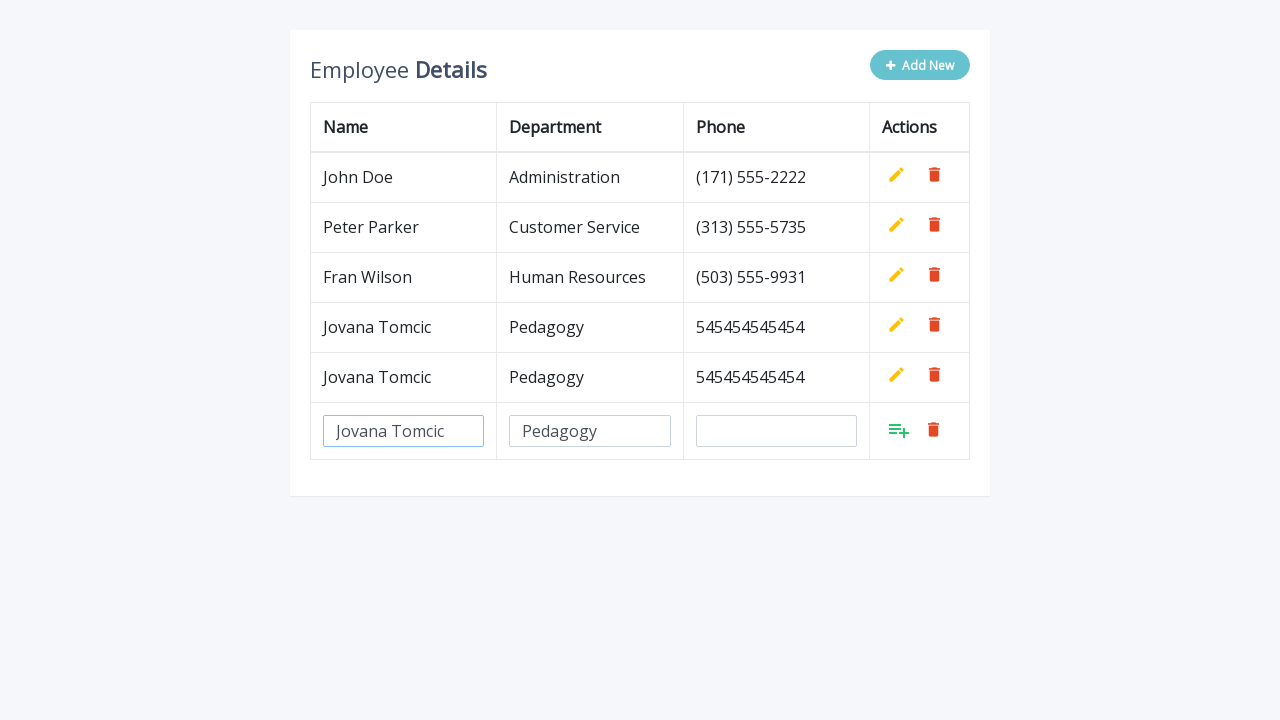

Filled in phone field with '545454545454' on input[name='phone']
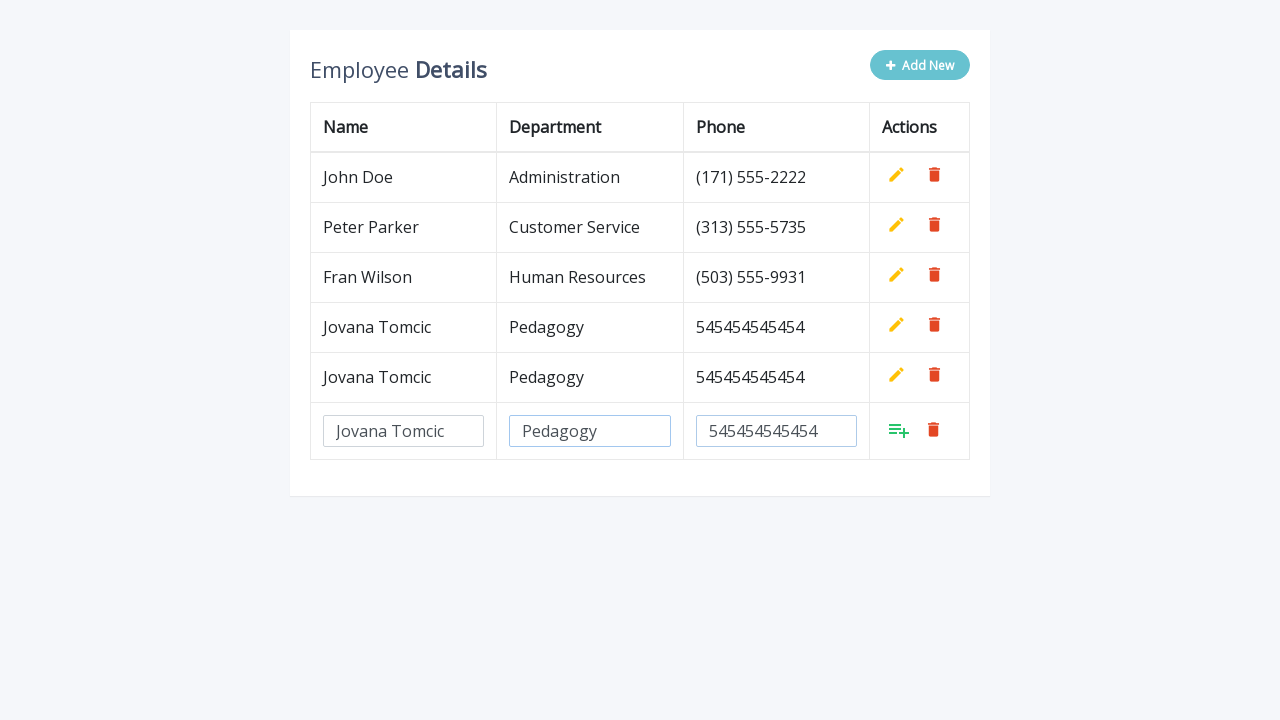

Clicked checkmark to confirm row 3 addition at (899, 430) on //tbody/tr[6]/td[4]/a[1]
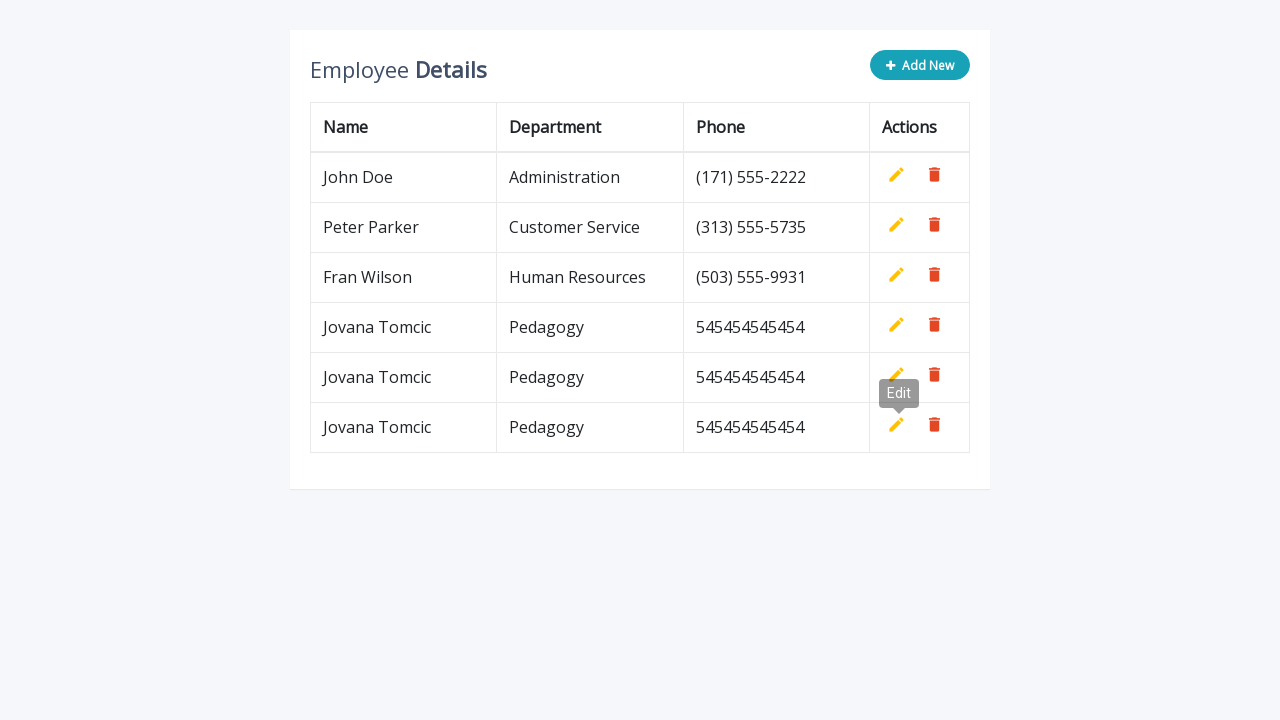

Waited 500ms before next iteration
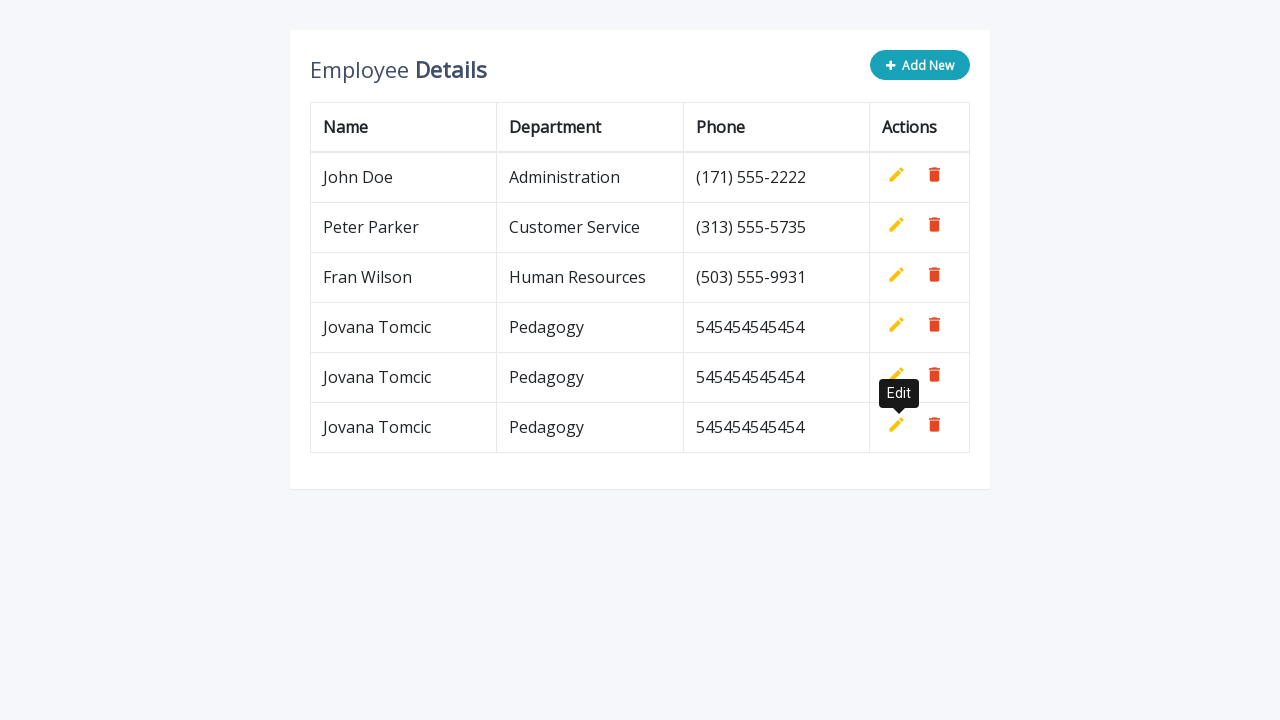

Clicked 'Add New' button (iteration 4) at (920, 65) on .add-new
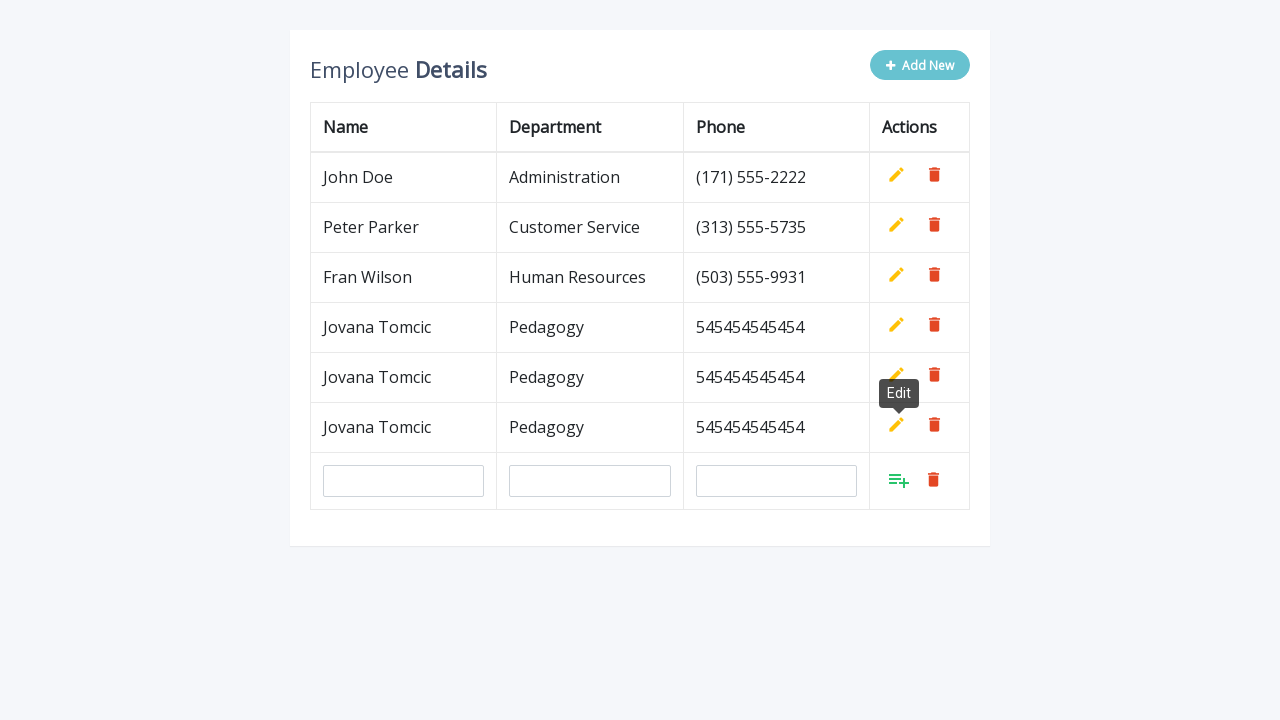

Filled in name field with 'Jovana Tomcic' on input[name='name']
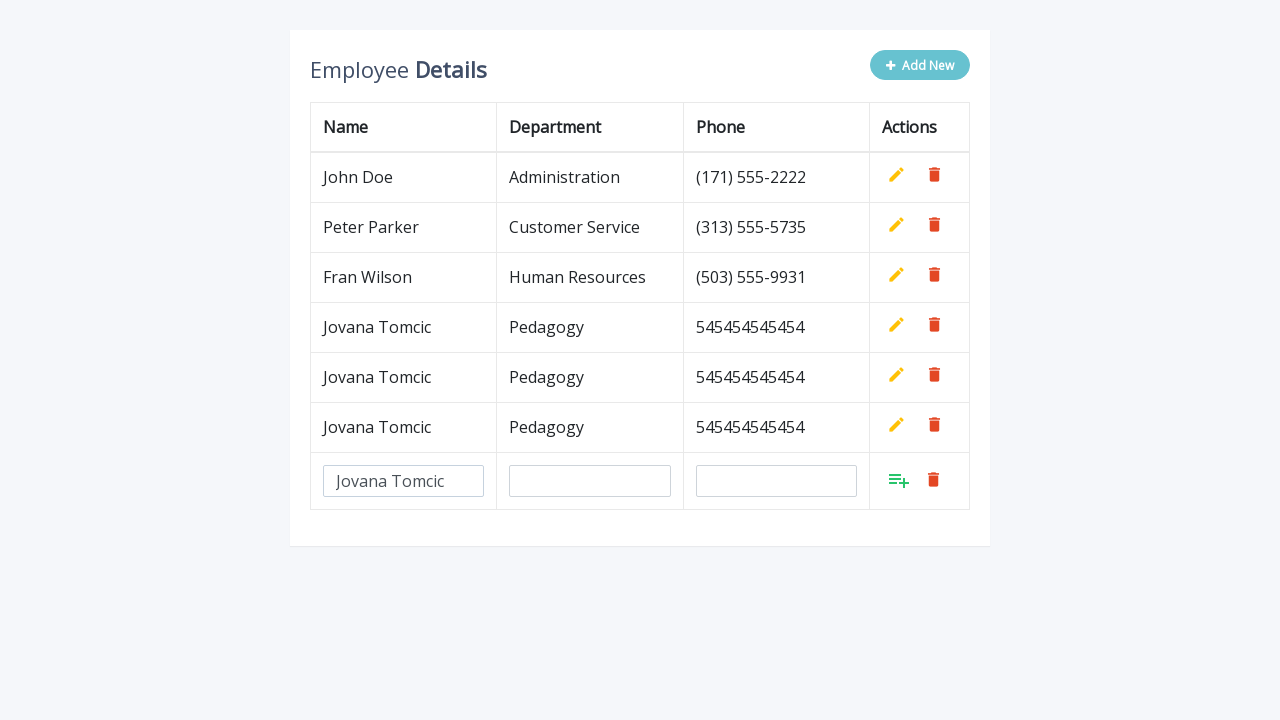

Filled in department field with 'Pedagogy' on input[name='department']
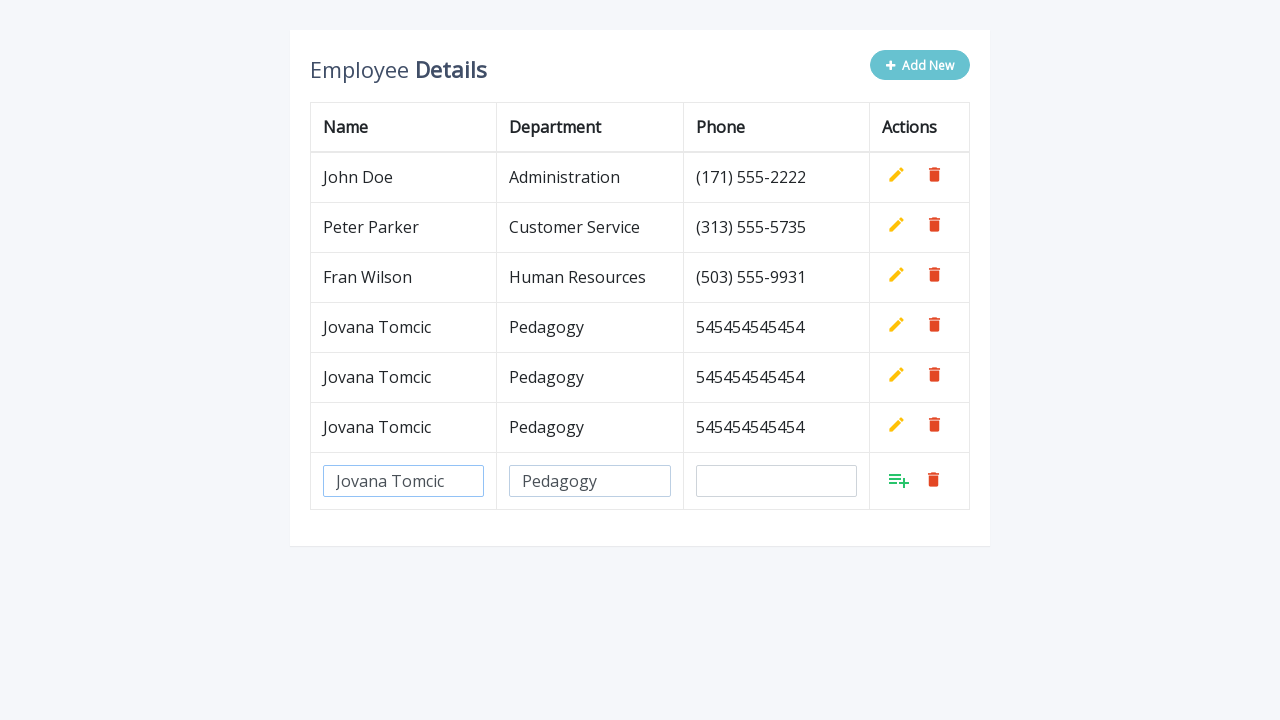

Filled in phone field with '545454545454' on input[name='phone']
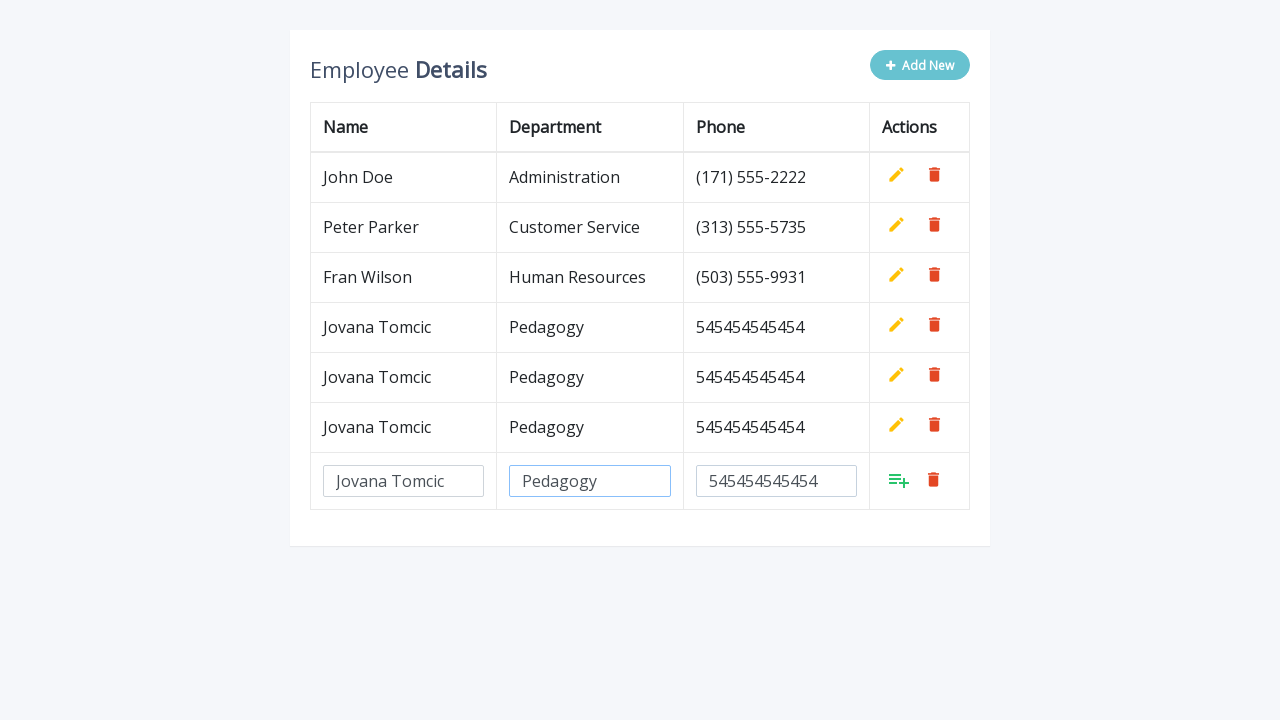

Clicked checkmark to confirm row 4 addition at (899, 480) on //tbody/tr[7]/td[4]/a[1]
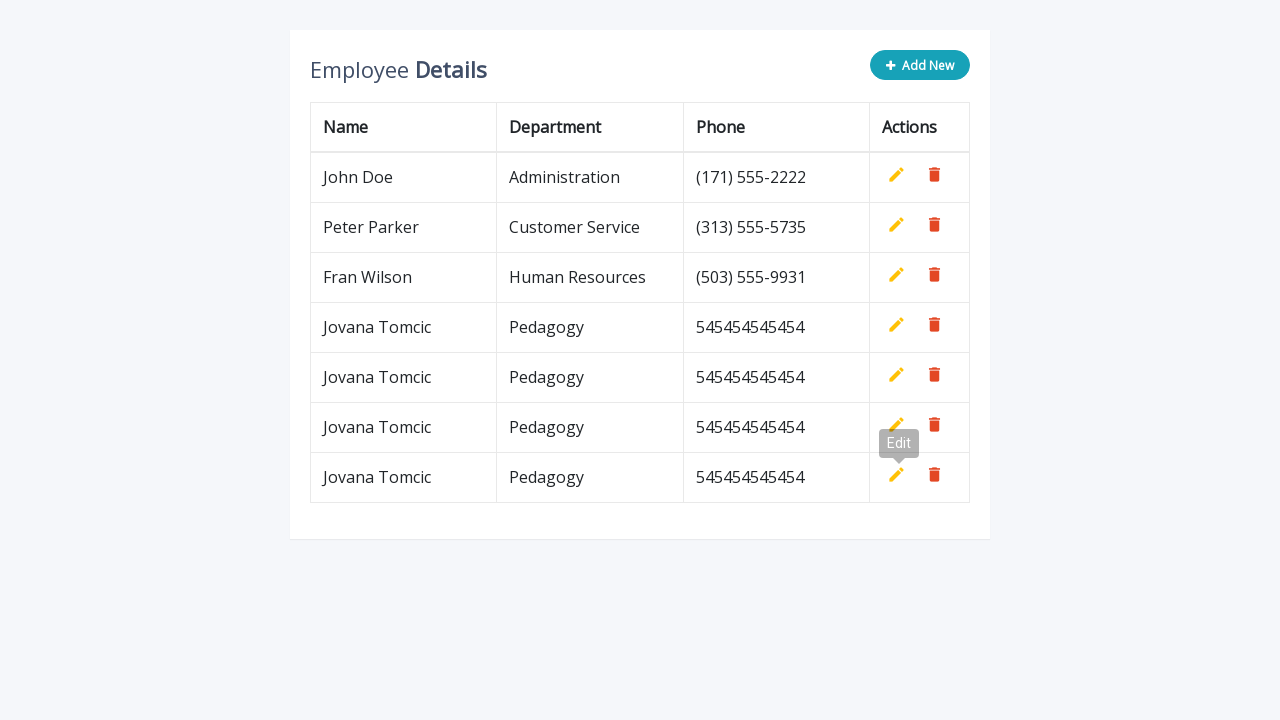

Waited 500ms before next iteration
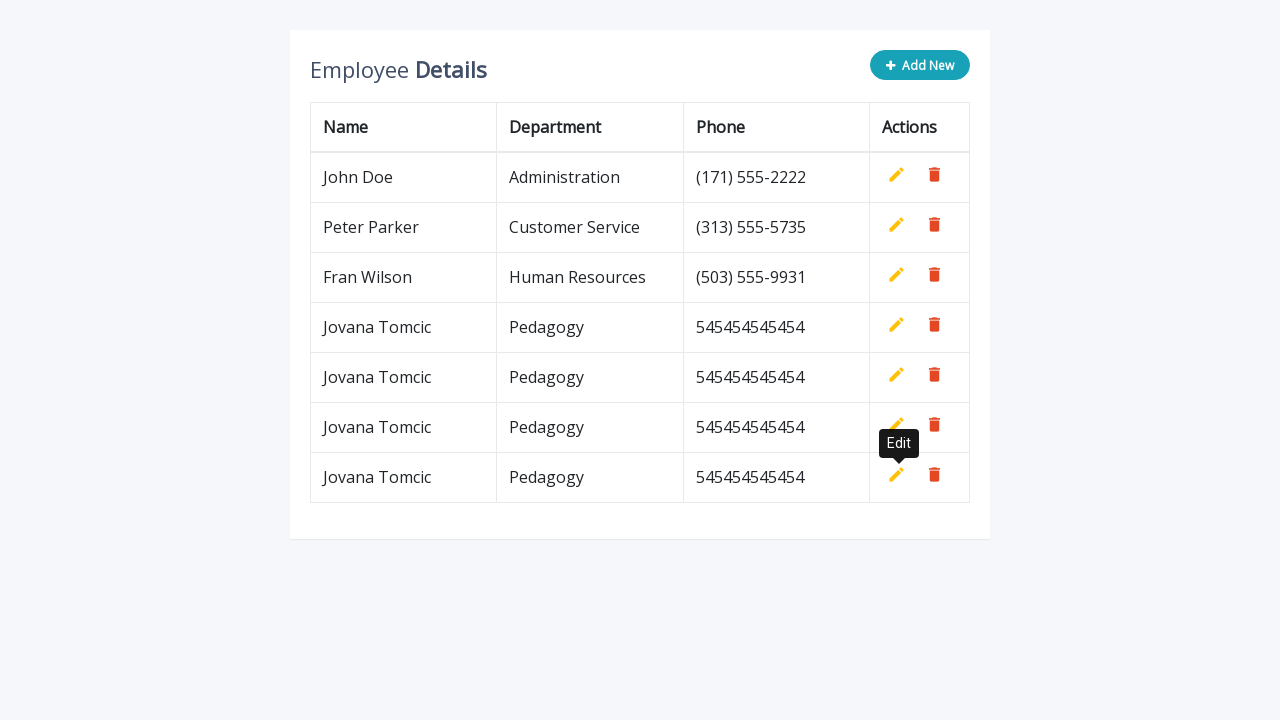

Clicked 'Add New' button (iteration 5) at (920, 65) on .add-new
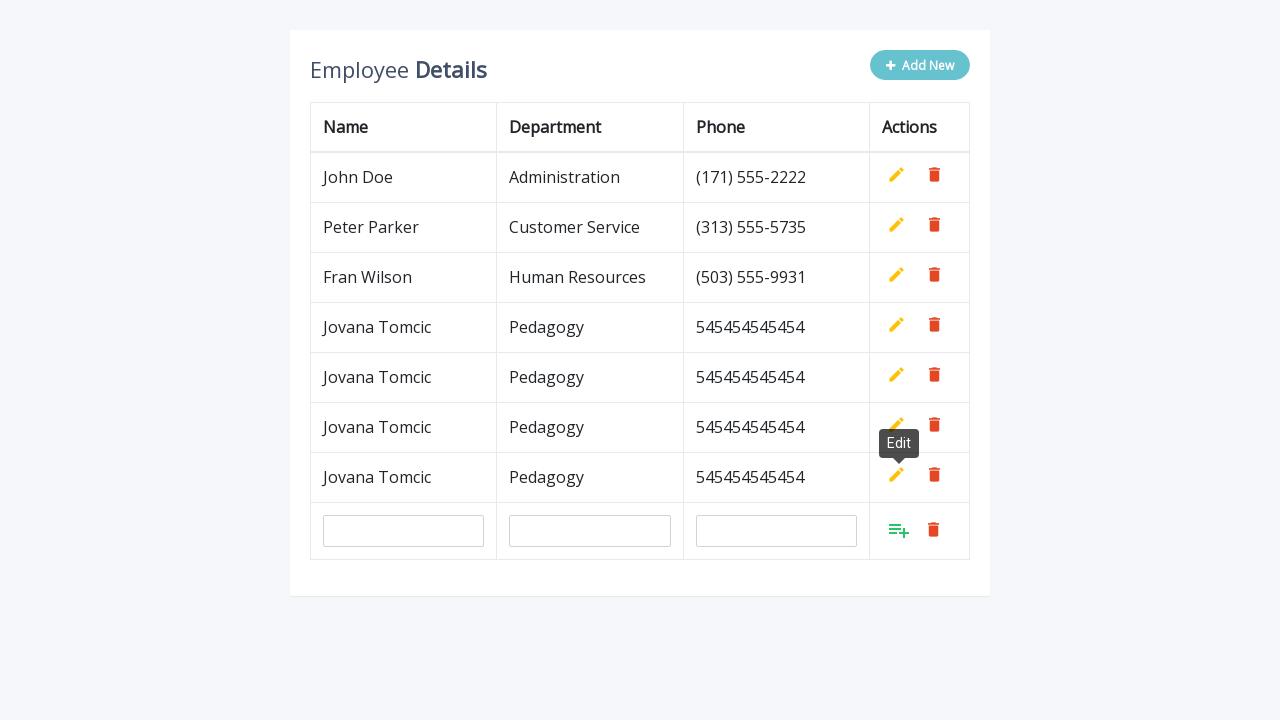

Filled in name field with 'Jovana Tomcic' on input[name='name']
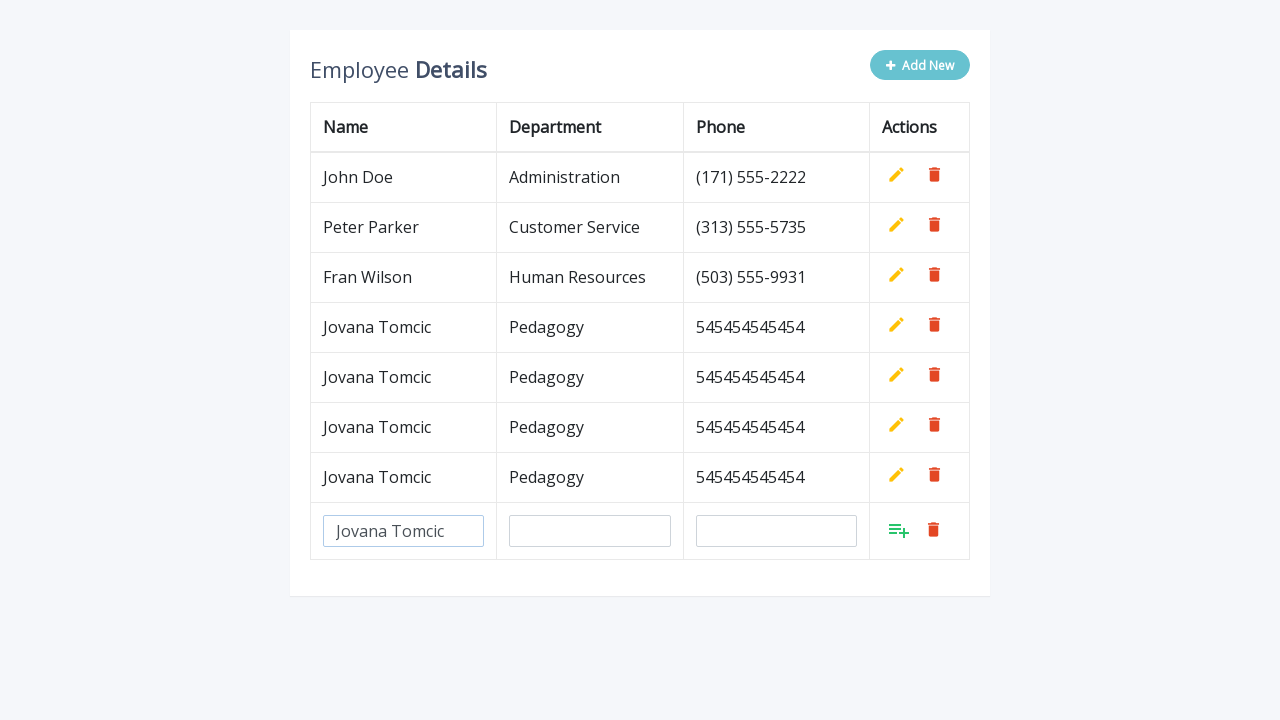

Filled in department field with 'Pedagogy' on input[name='department']
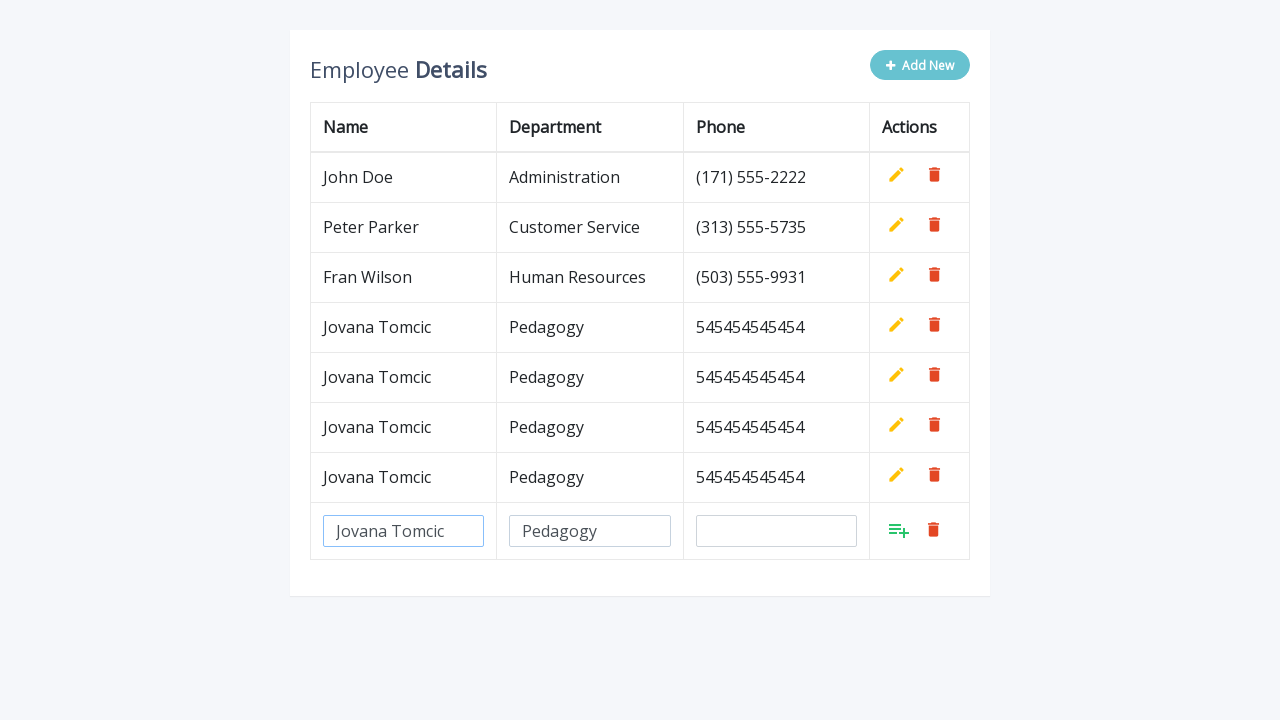

Filled in phone field with '545454545454' on input[name='phone']
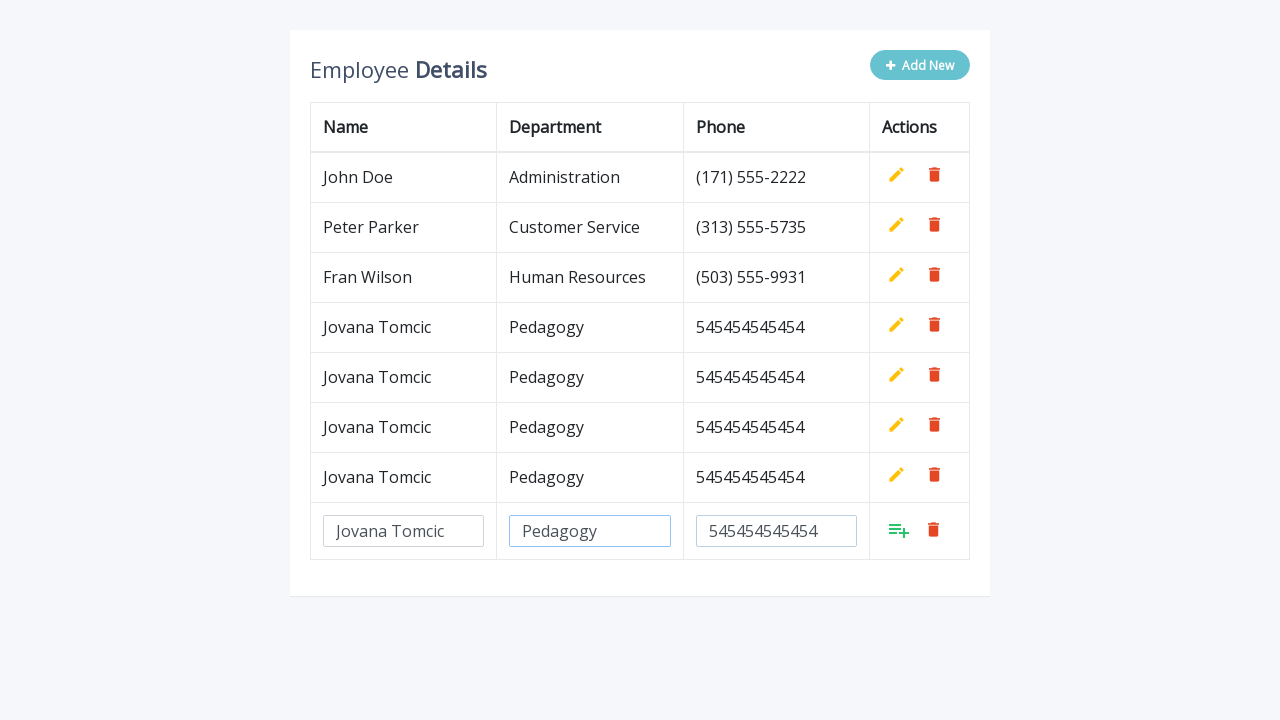

Clicked checkmark to confirm row 5 addition at (899, 530) on //tbody/tr[8]/td[4]/a[1]
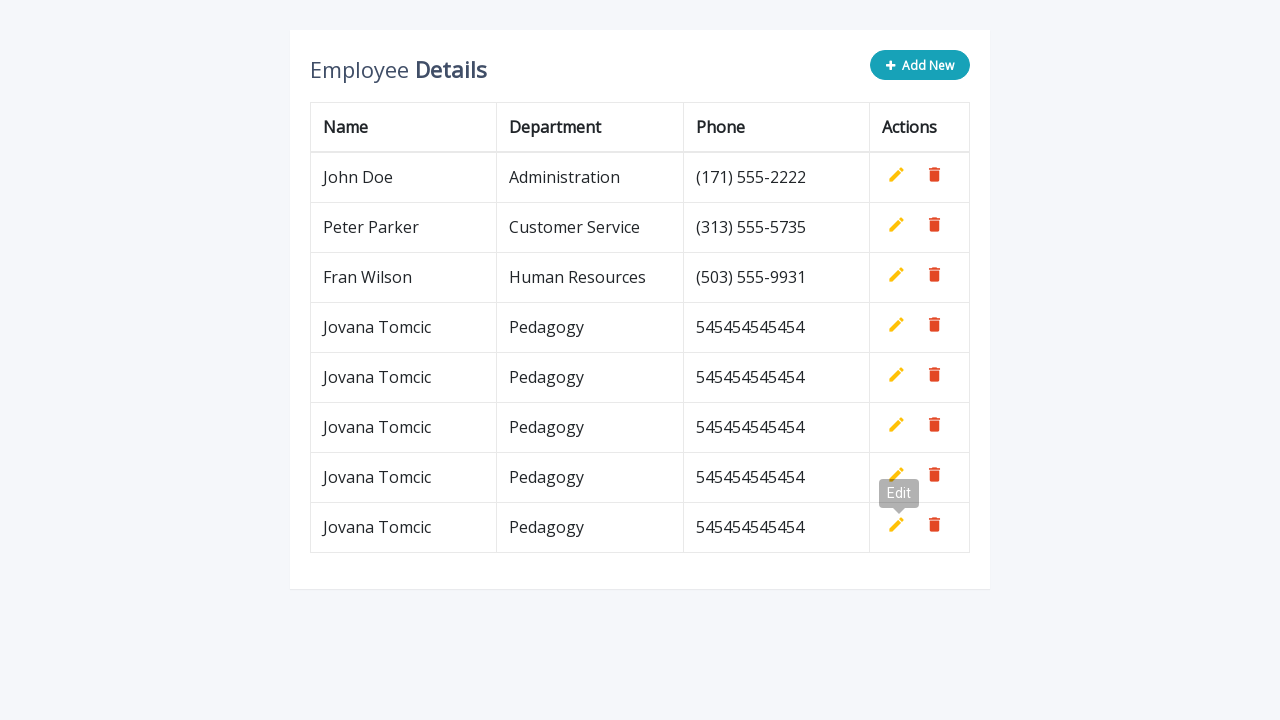

Waited 500ms before next iteration
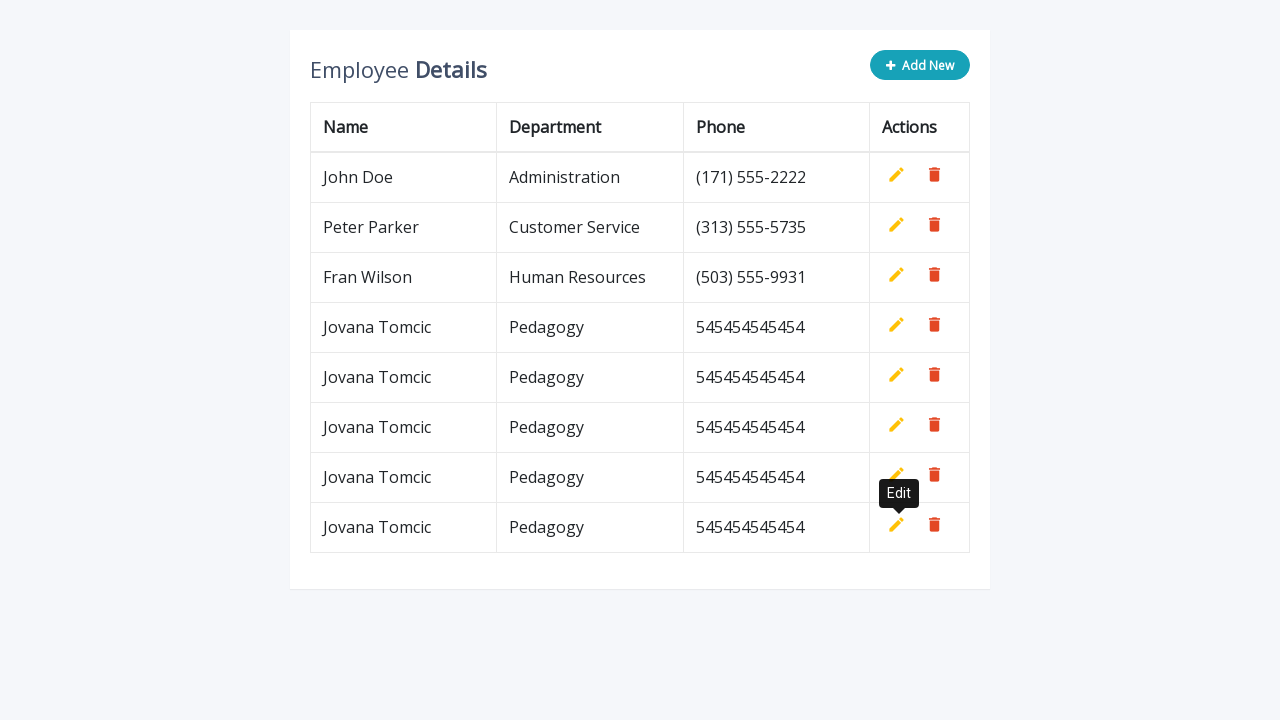

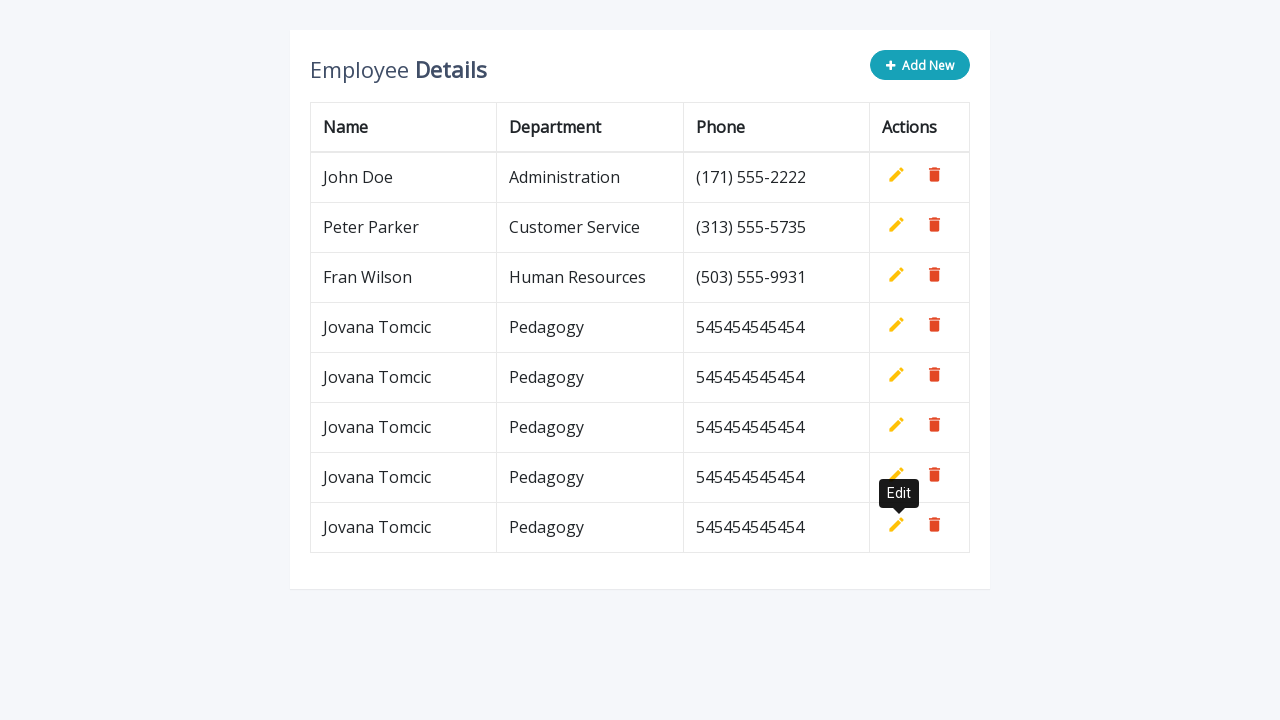